Verifies the page title is STORE

Starting URL: https://www.demoblaze.com/

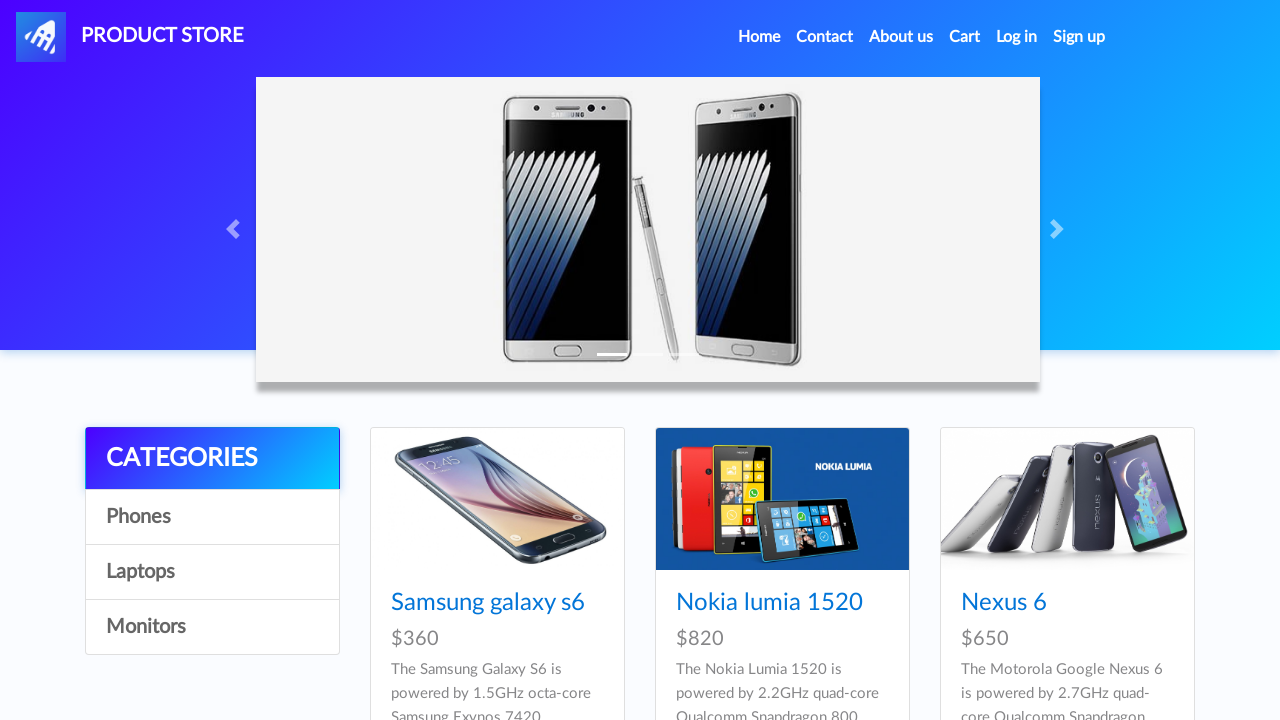

Navigated to https://www.demoblaze.com/
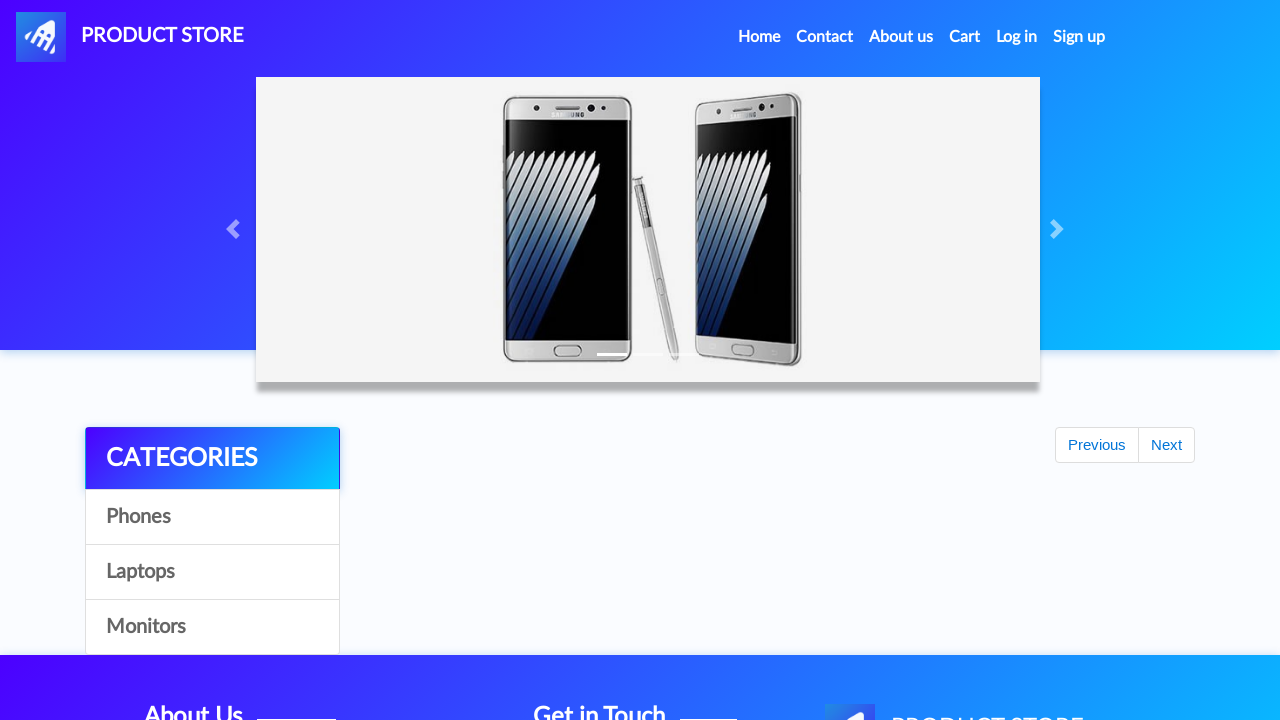

Retrieved page title
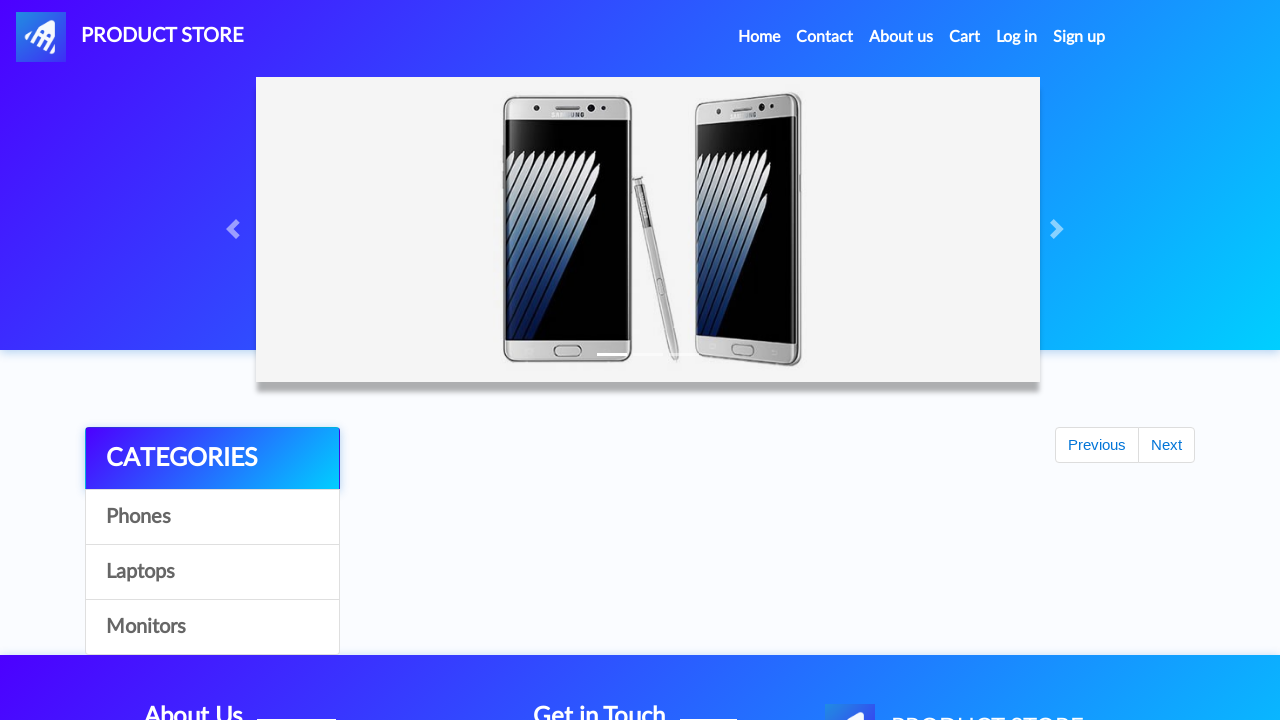

Verified page title is 'STORE'
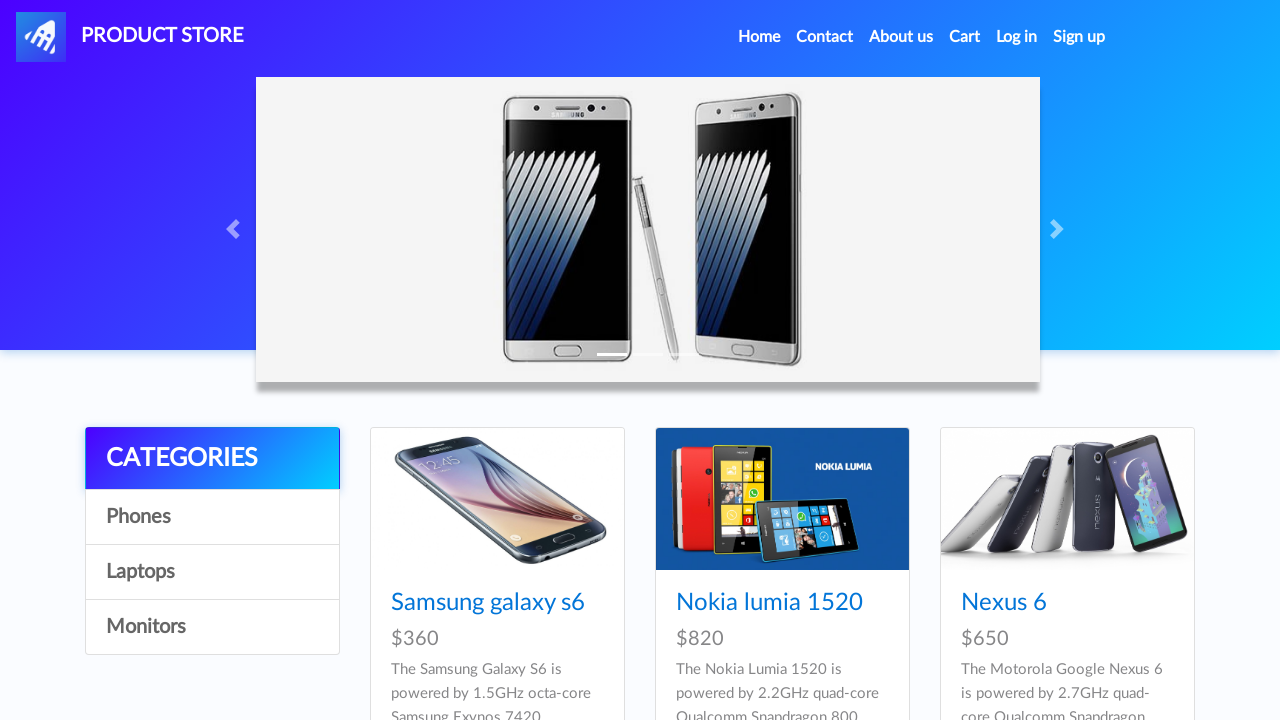

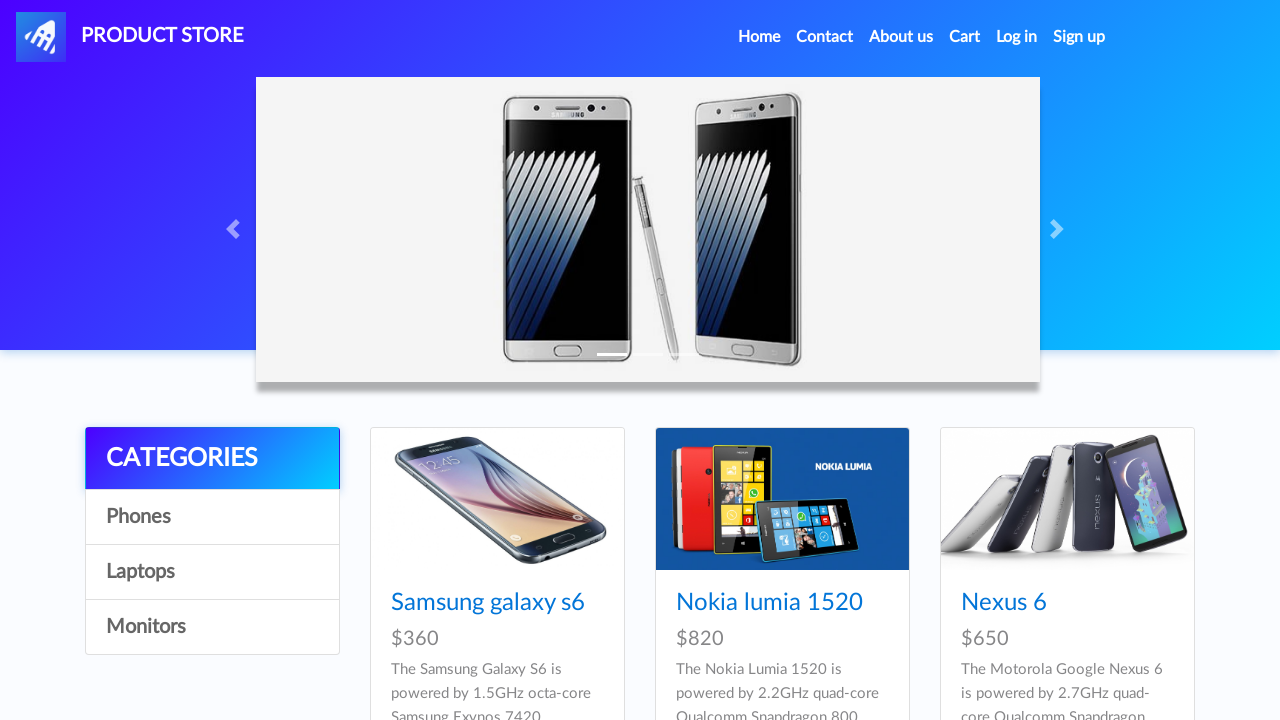